Navigates to the website homepage without performing any actions

Starting URL: https://pelotainvernal.com/

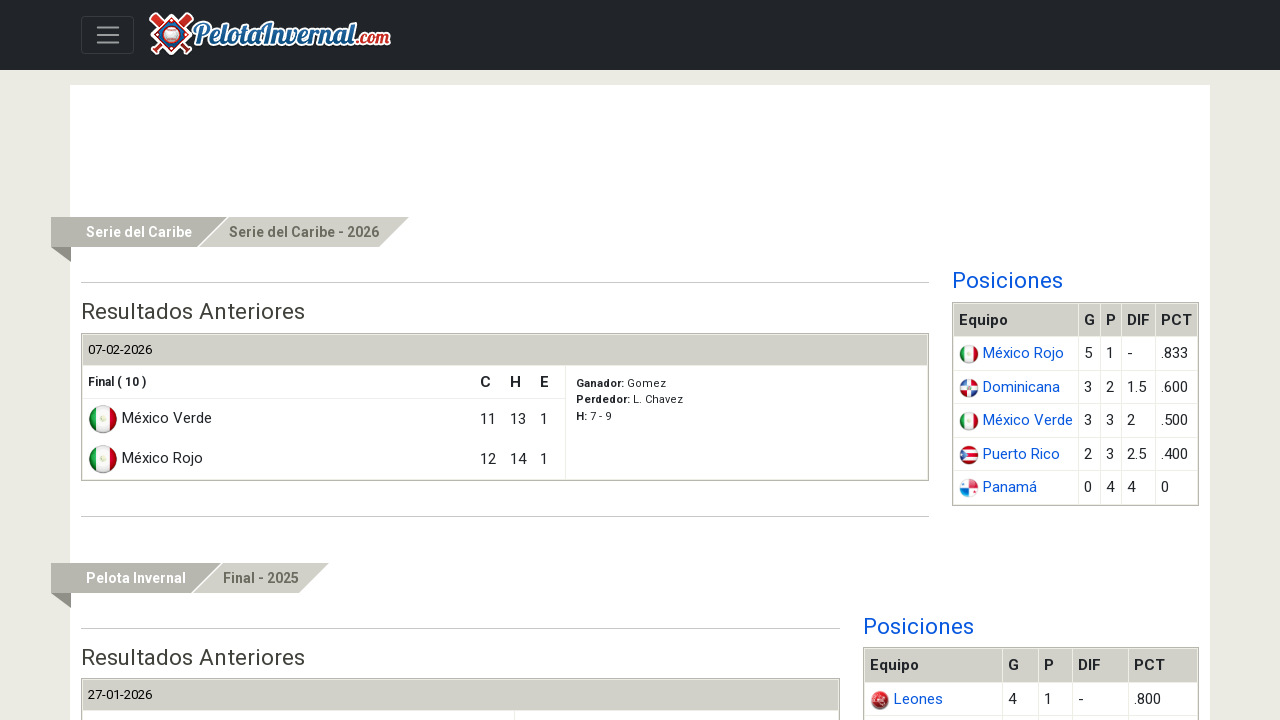

Navigated to Pelota Invernal homepage
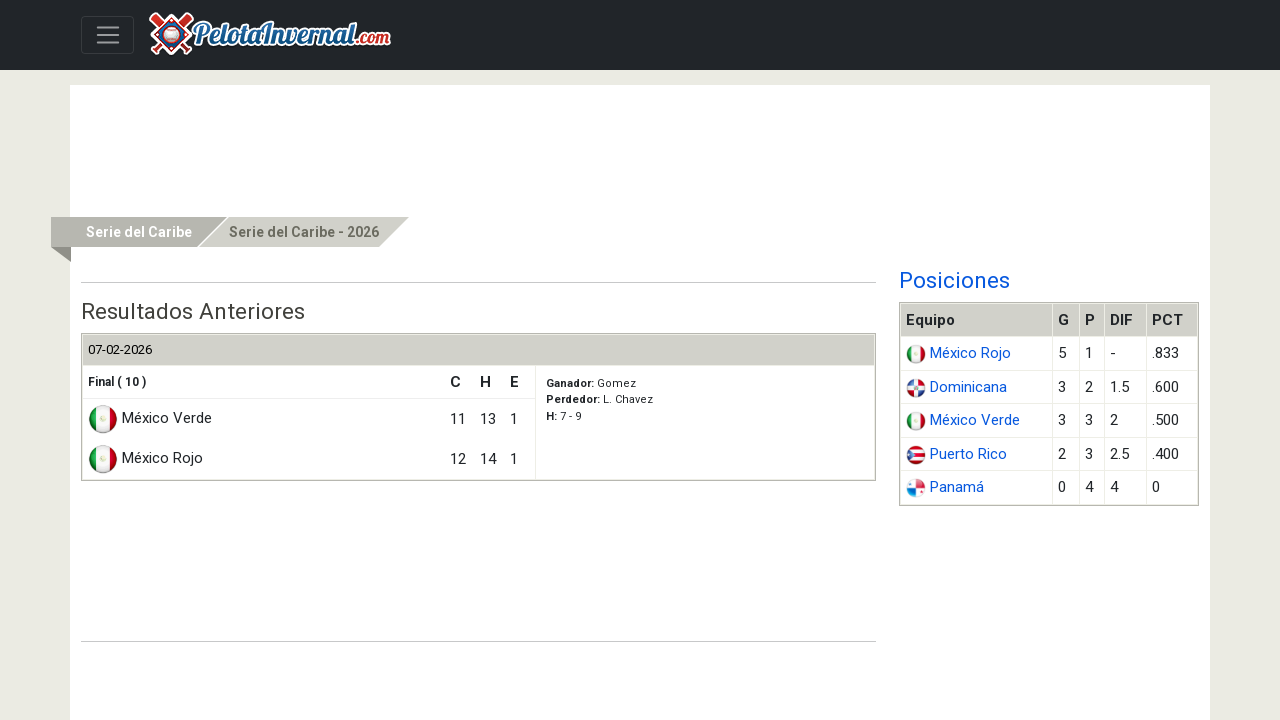

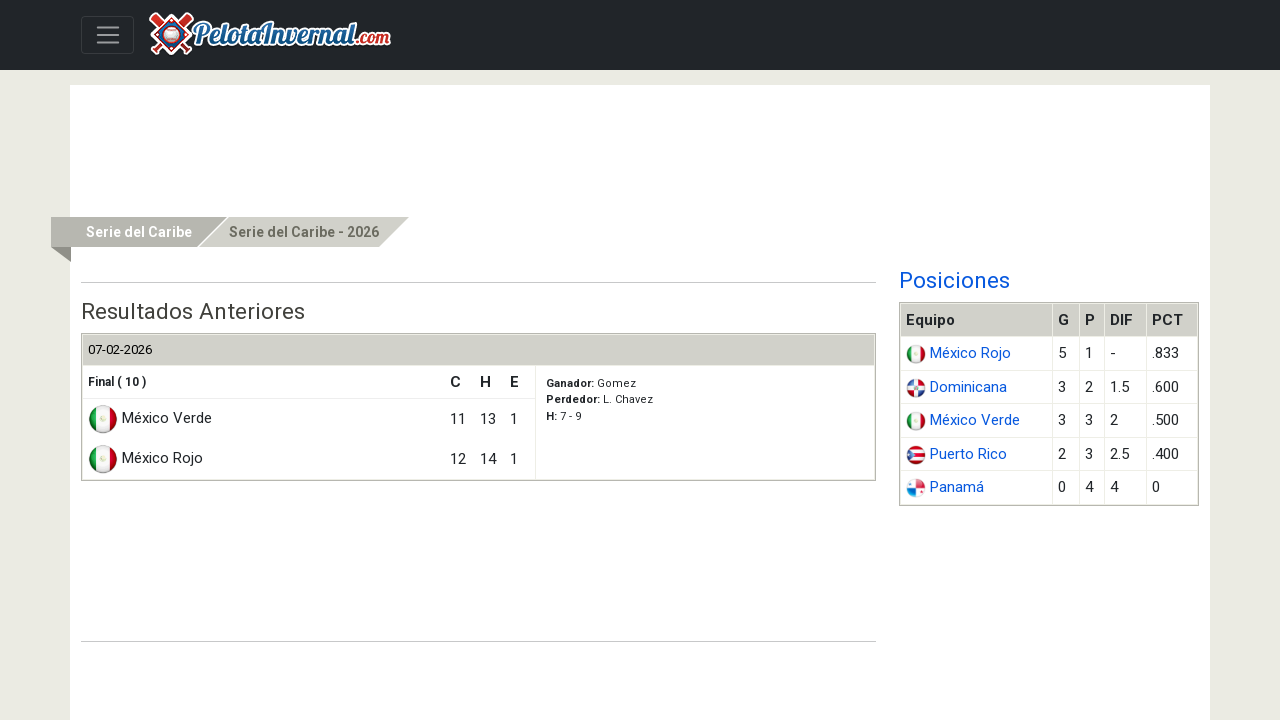